Tests interaction with nested shadow DOM elements by navigating through multiple shadow roots and filling in a form field

Starting URL: https://selectorshub.com/xpath-practice-page/

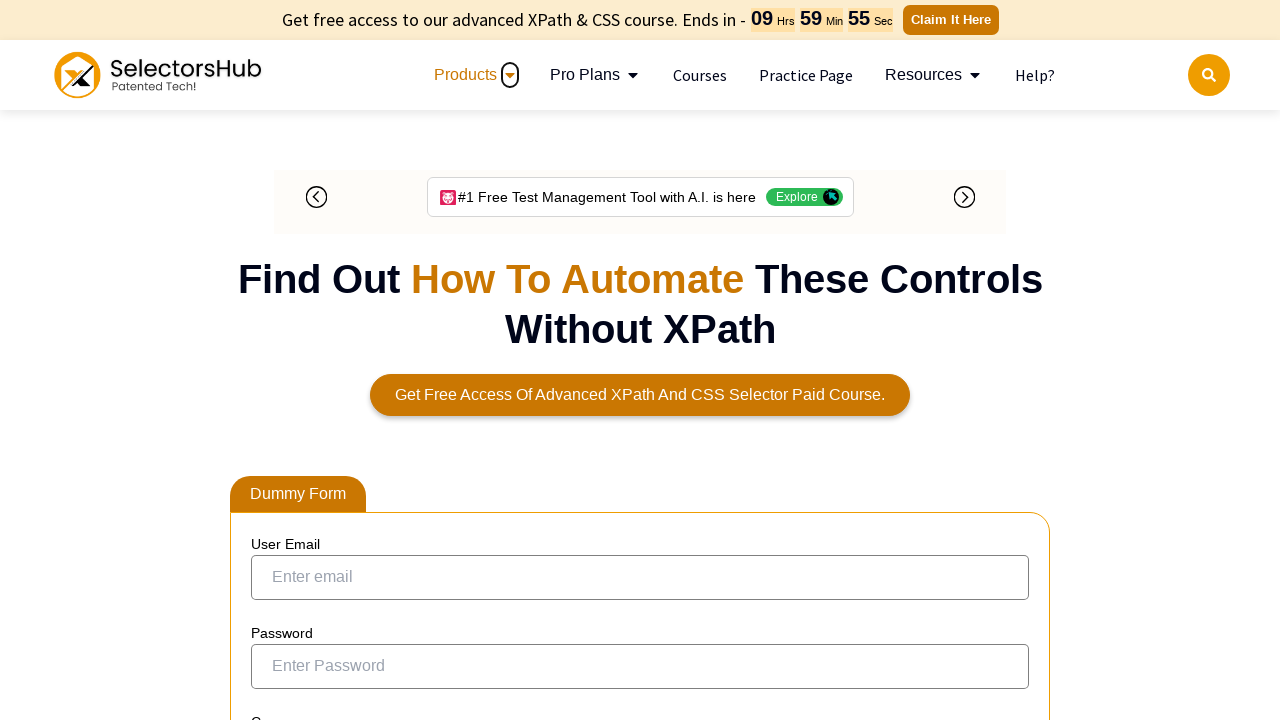

Located shadow host element with ID 'userName'
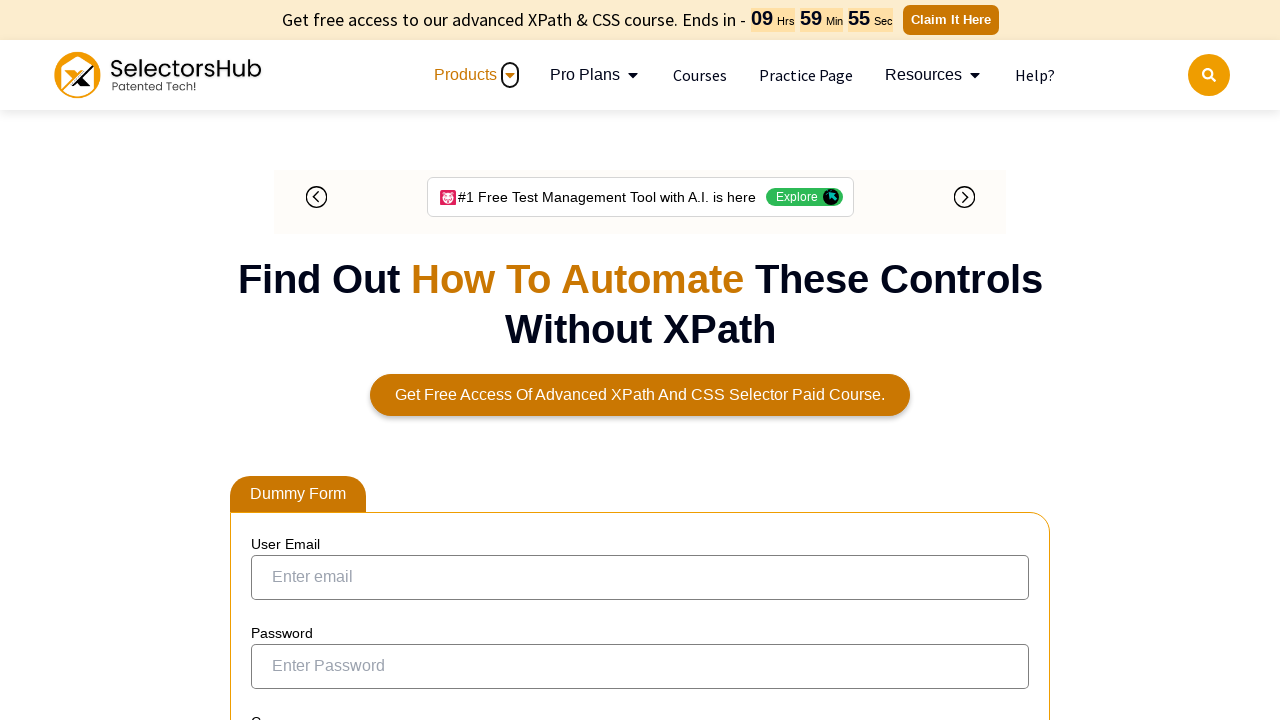

Accessed first shadow root from userName element
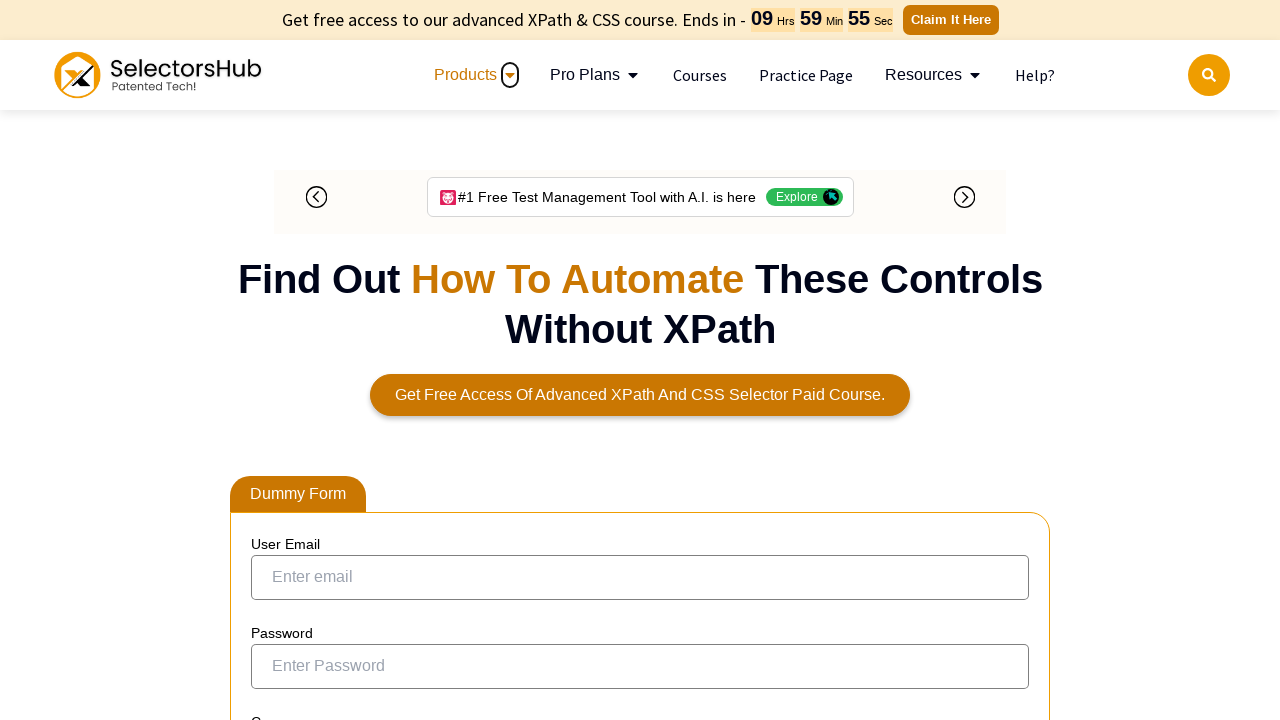

Located nested shadow host element with ID 'app2' within first shadow root
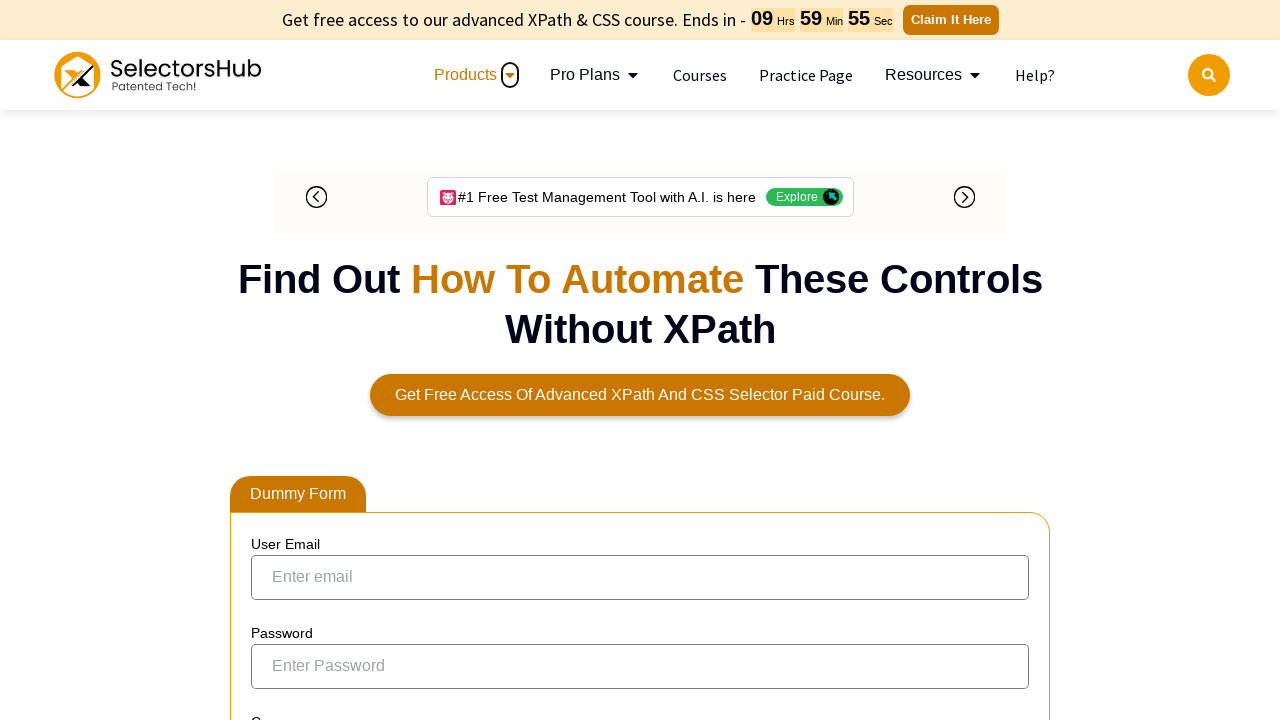

Accessed second nested shadow root from app2 element
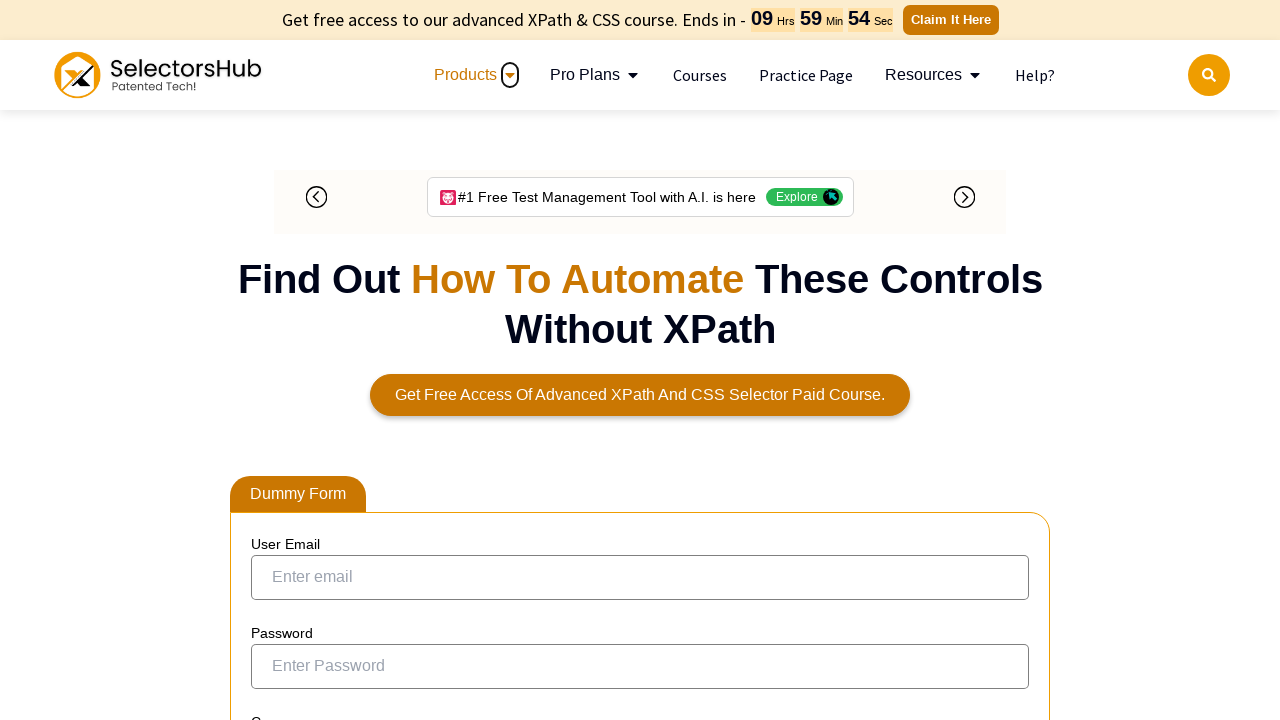

Located pizza input field within nested shadow DOM
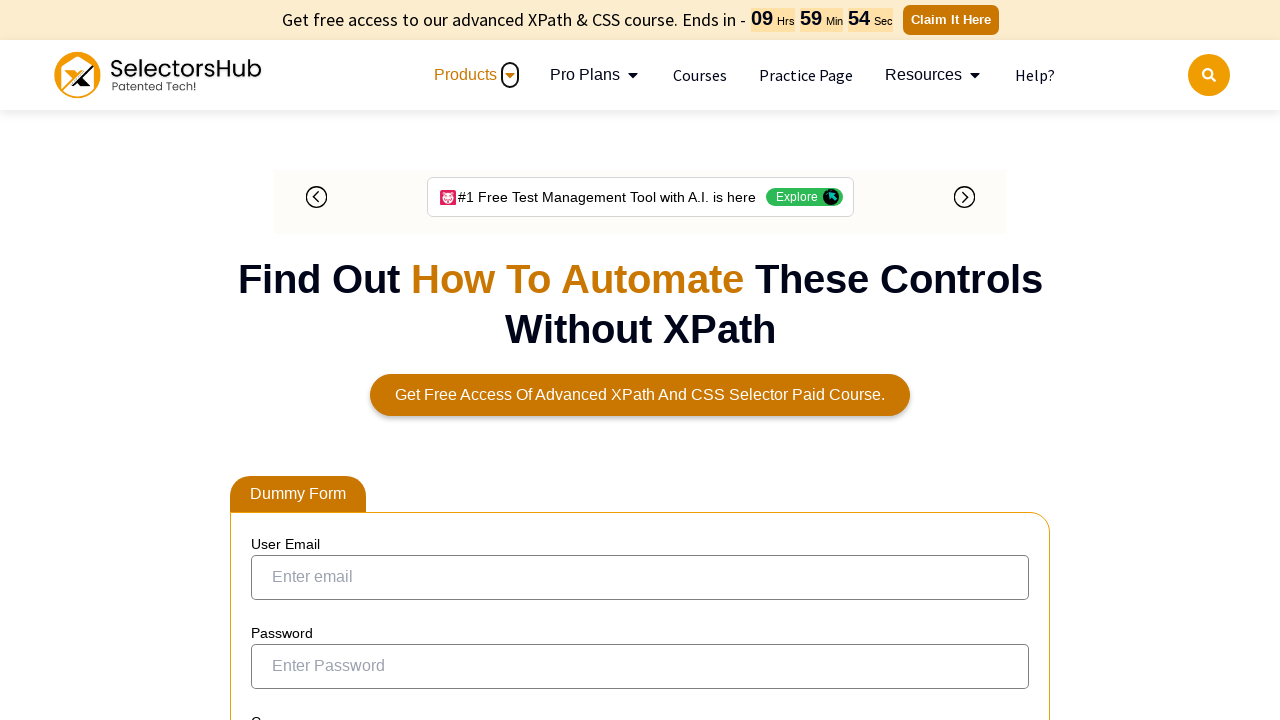

Filled pizza input field with value 'chicken' in nested shadow DOM
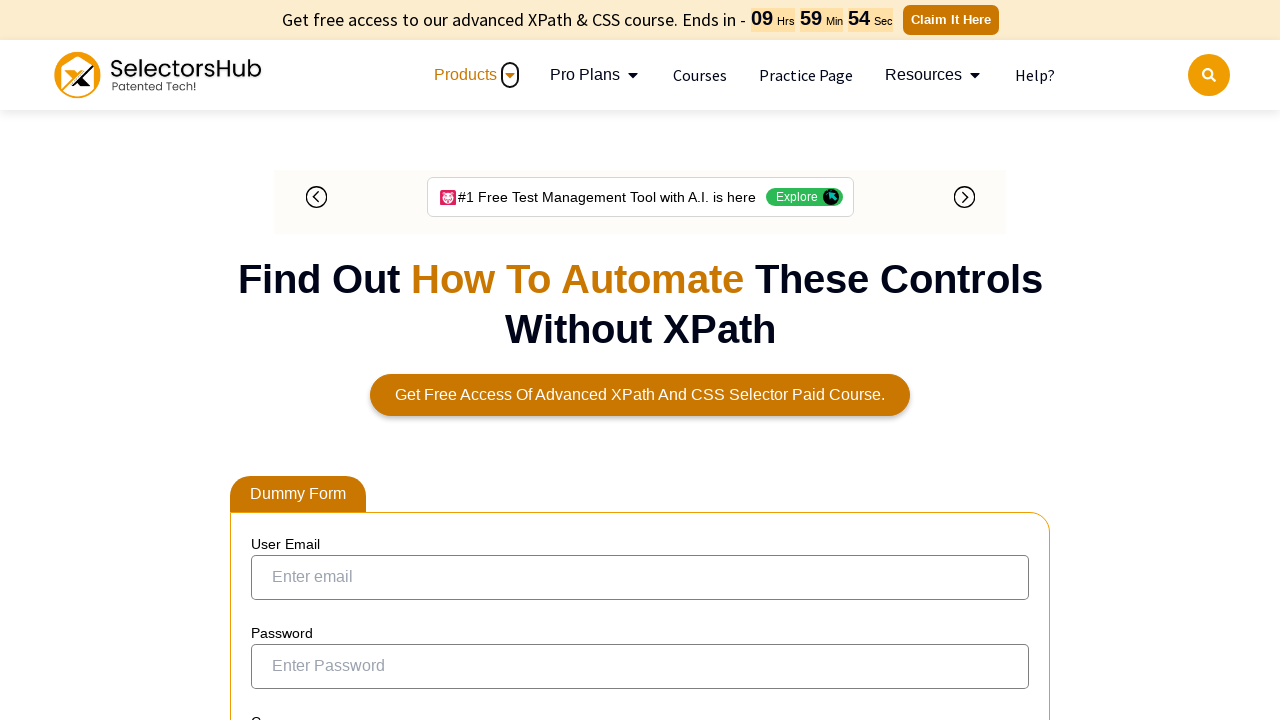

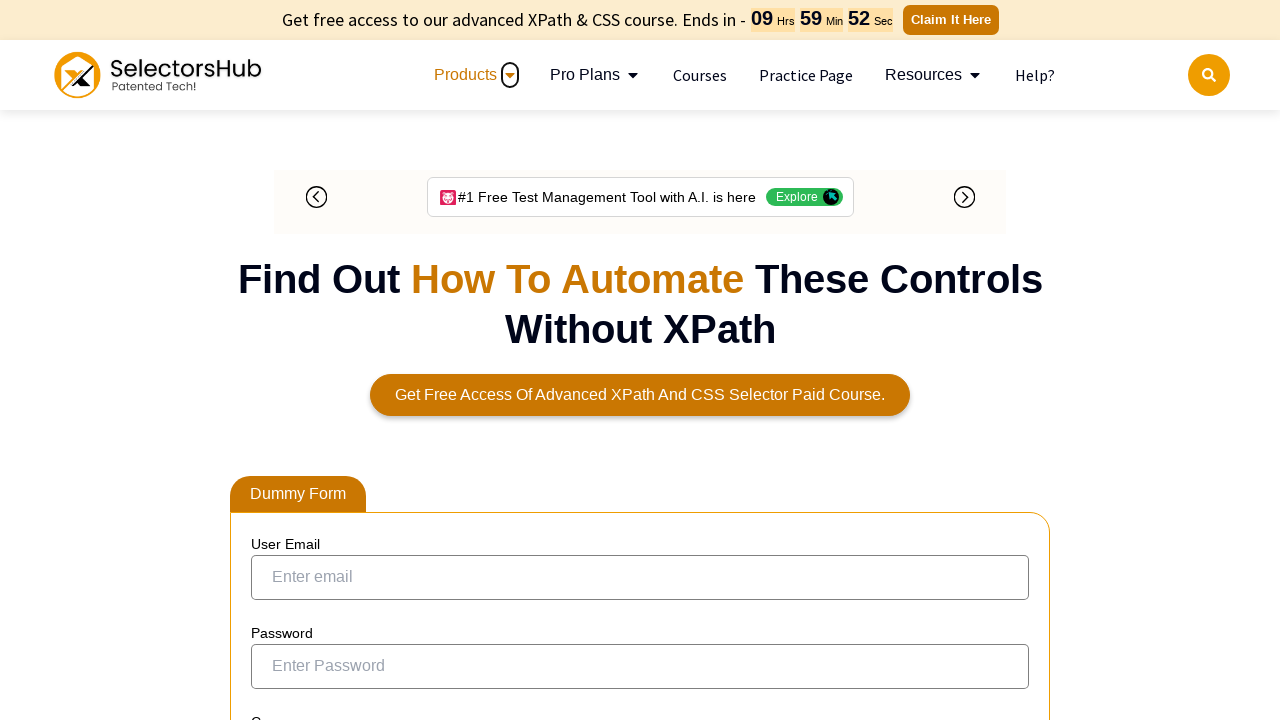